Verifies that the ZeroBank login page displays the correct header text

Starting URL: http://zero.webappsecurity.com/login.html

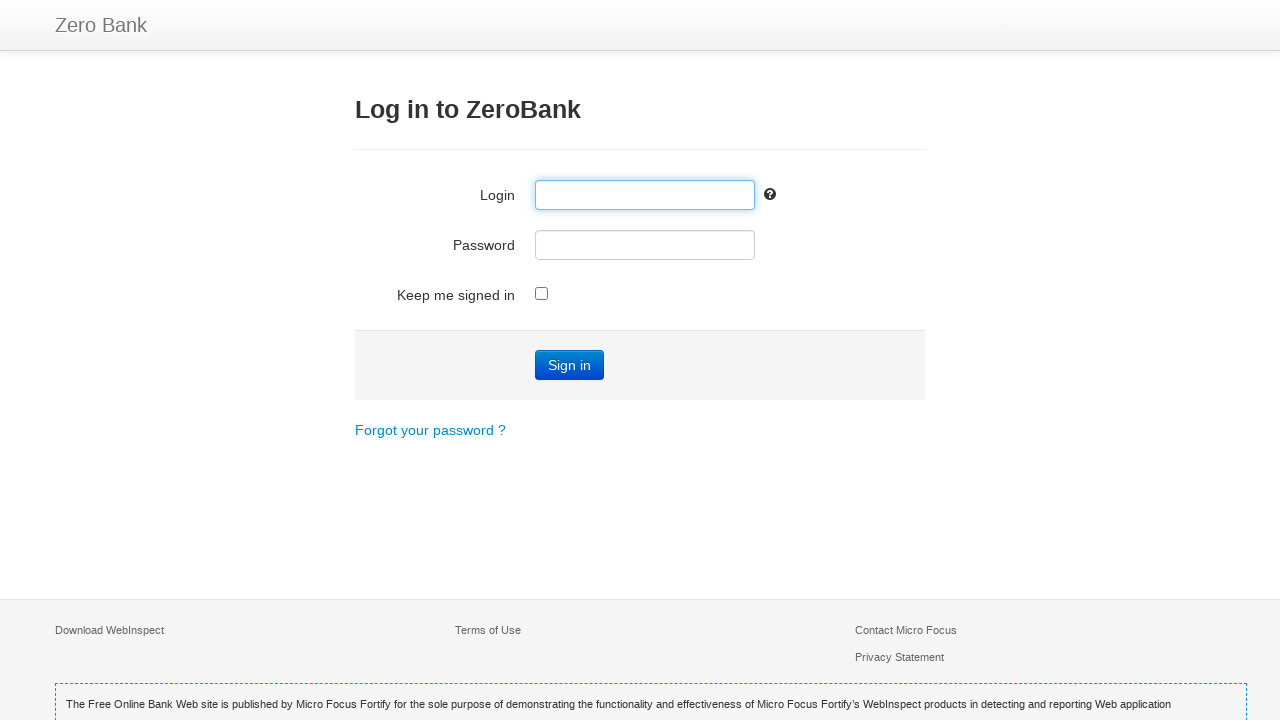

Navigated to ZeroBank login page
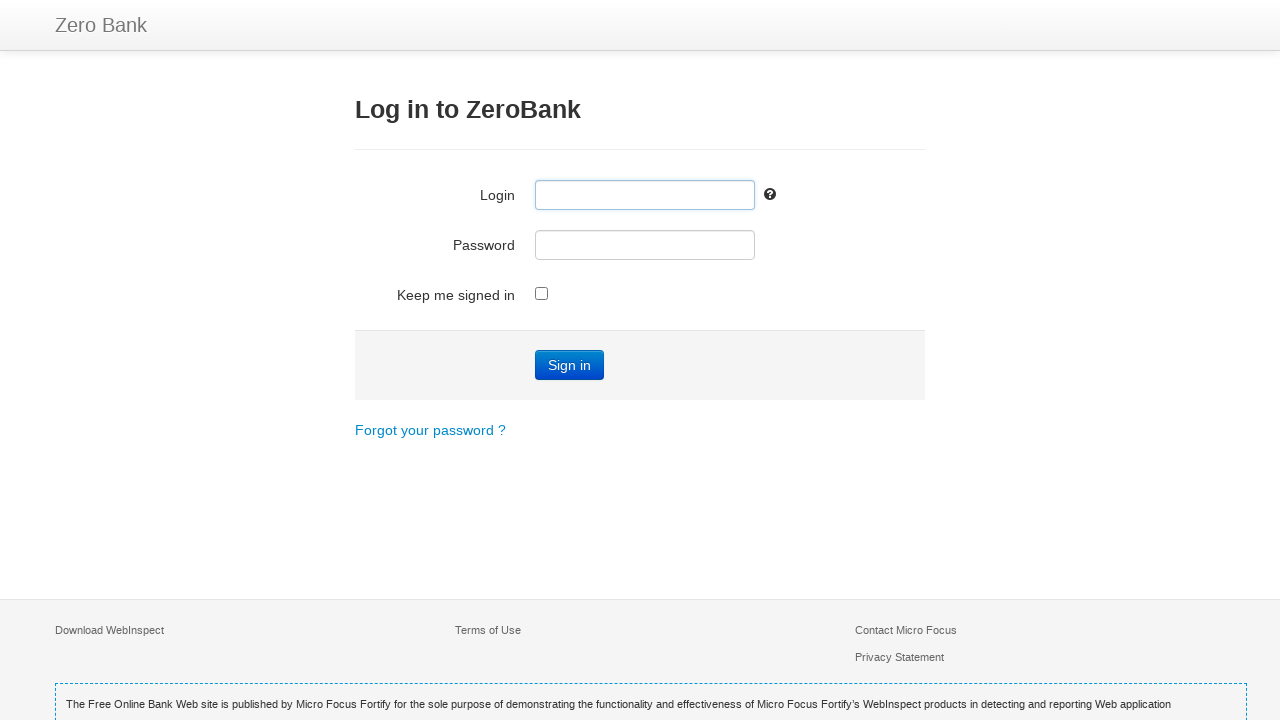

Located header element (h3)
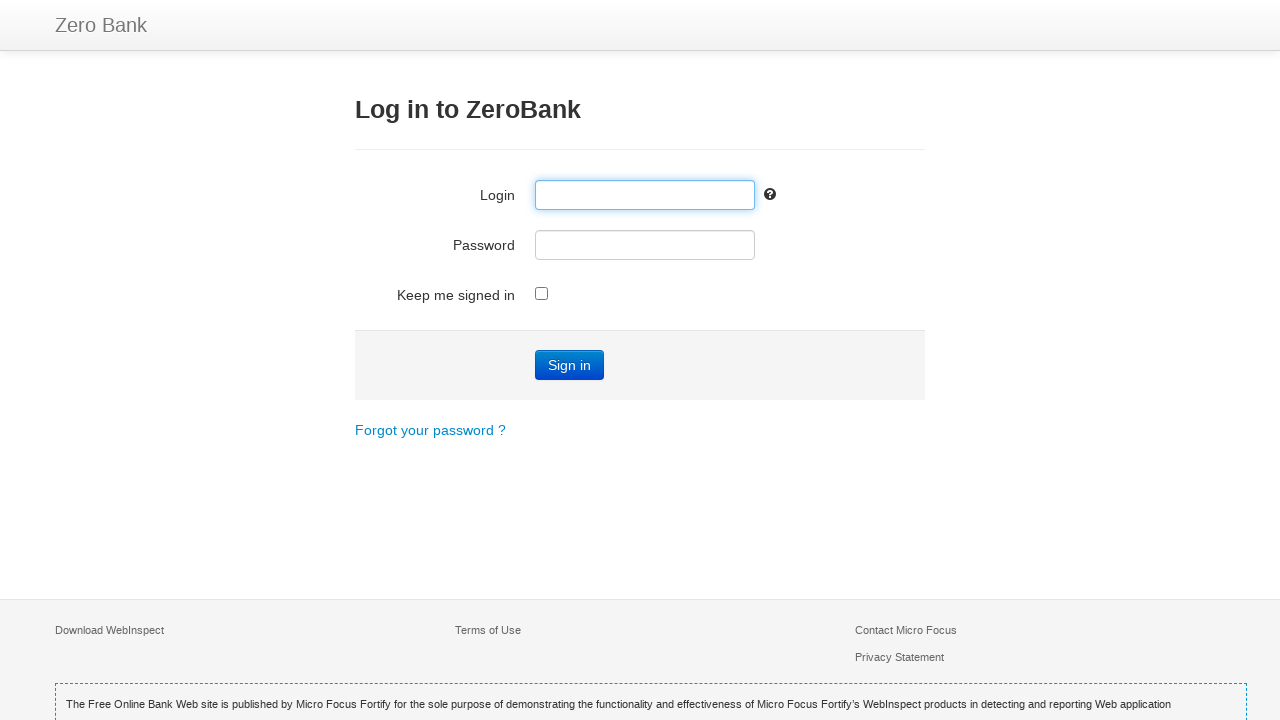

Retrieved header text: 'Log in to ZeroBank'
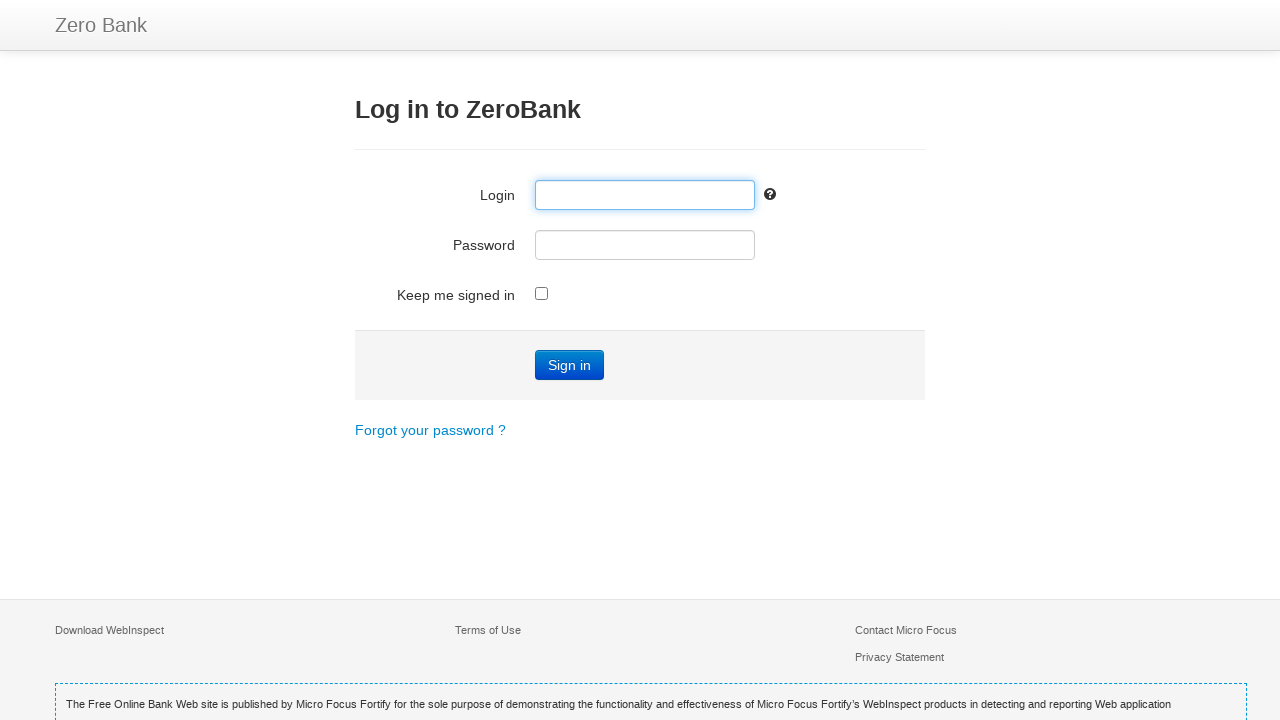

Verified header text matches 'Log in to ZeroBank'
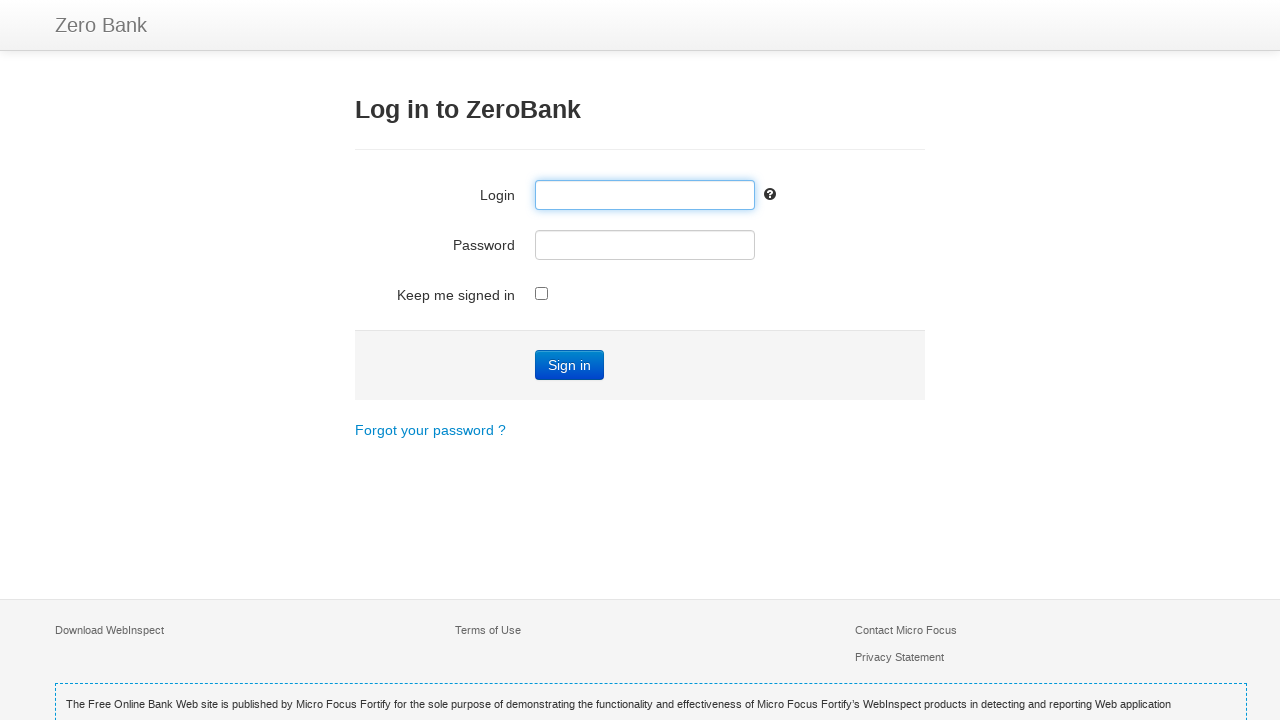

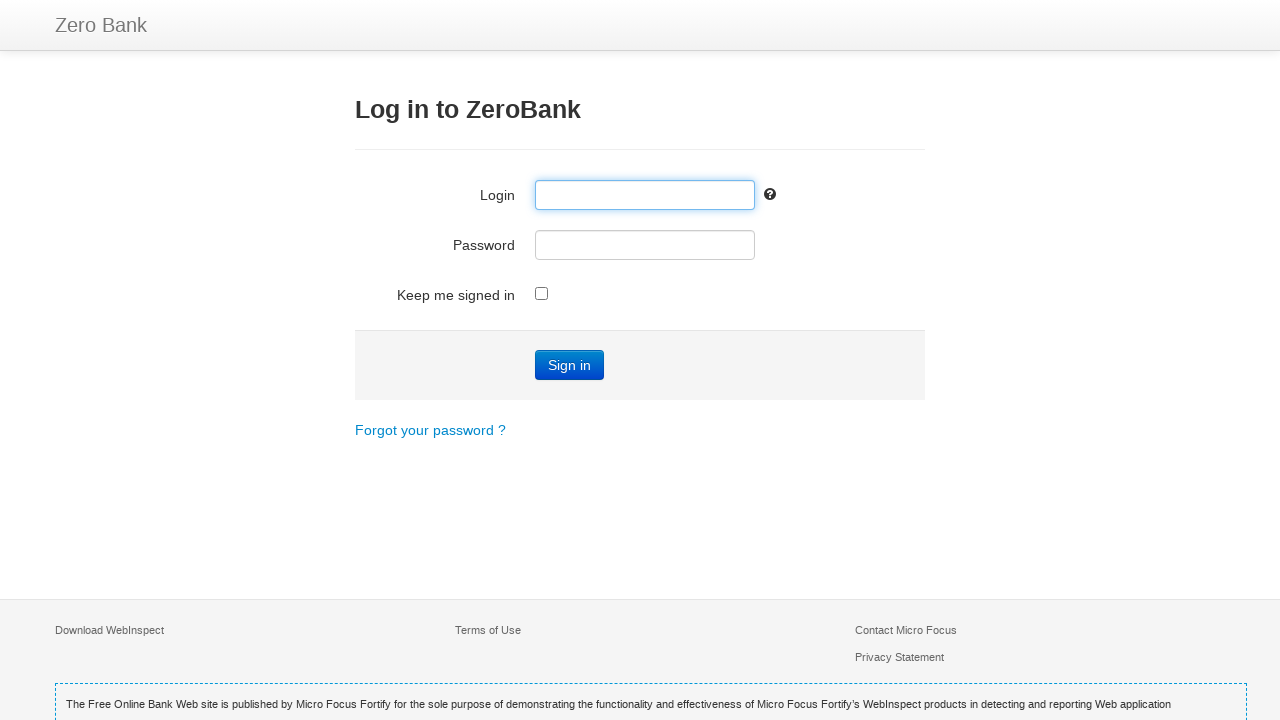